Tests checkbox functionality by navigating to a test page and interacting with checkboxes that have the name "accessories"

Starting URL: http://omayo.blogspot.com/

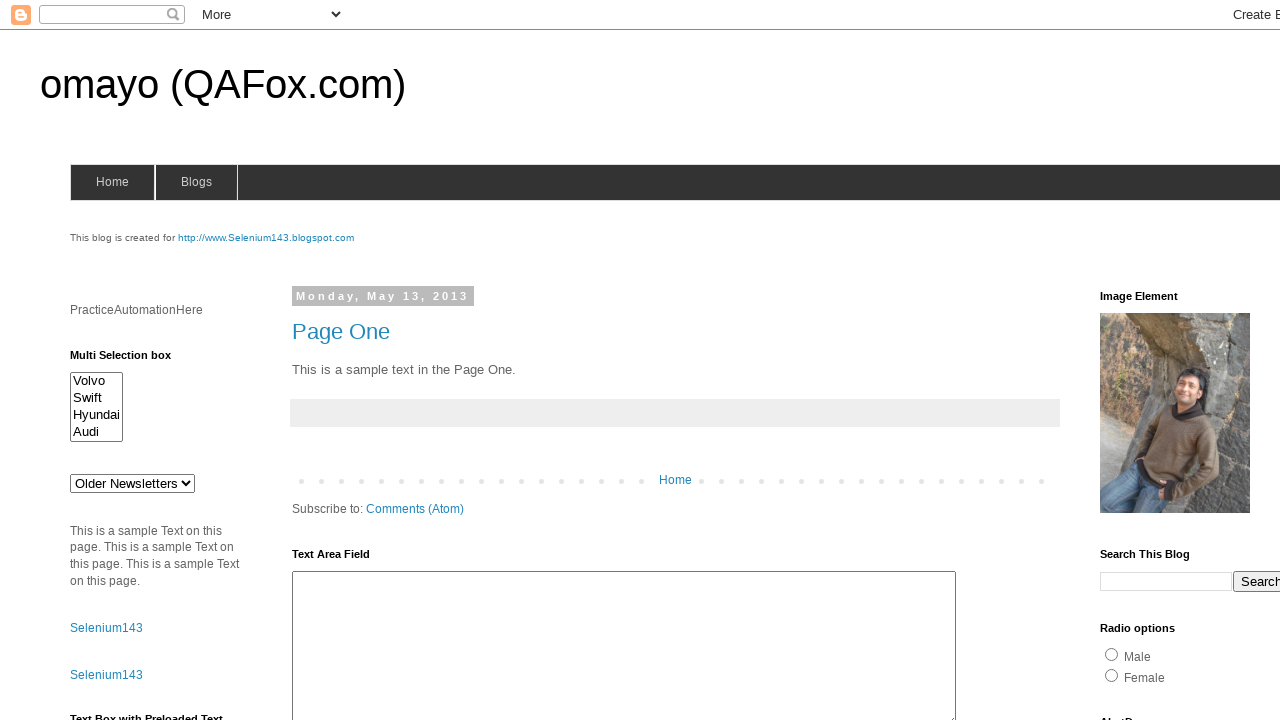

Waited for checkboxes with name 'accessories' to be available
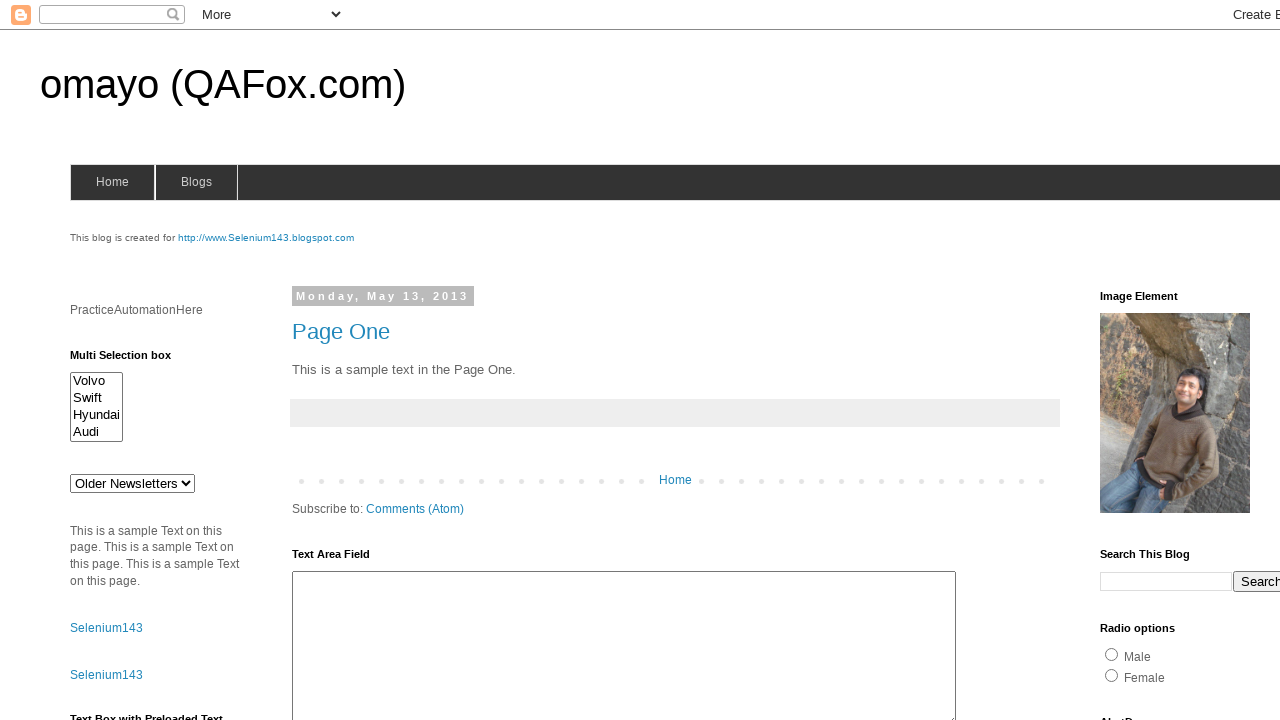

Located all checkboxes with name 'accessories'
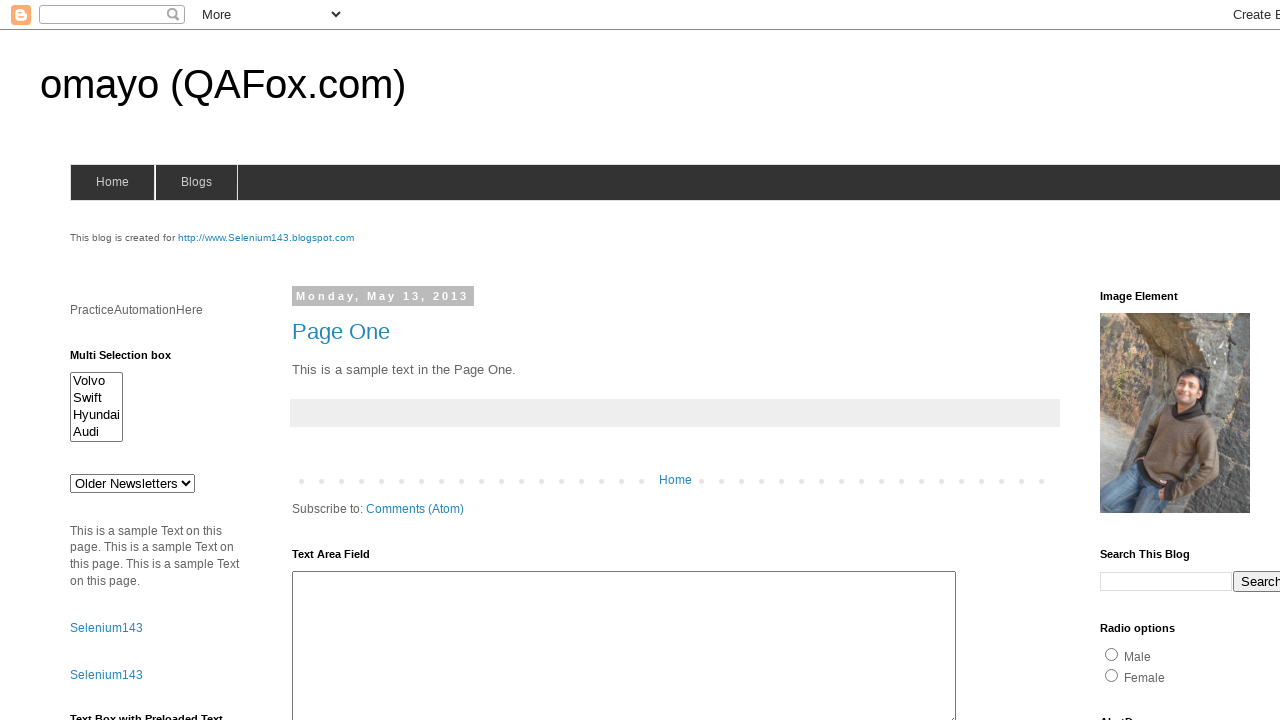

Found 4 checkboxes with name 'accessories'
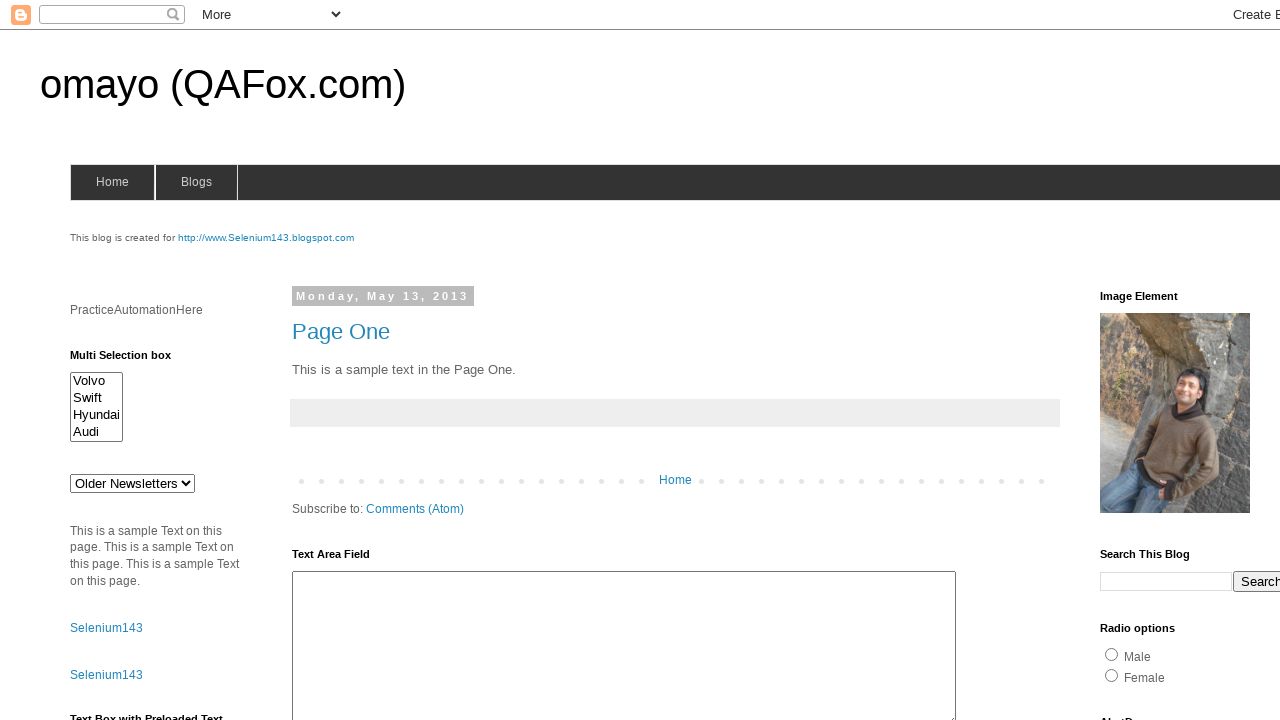

Clicked checkbox 1 of 3 at (1136, 360) on input[name='accessories'] >> nth=0
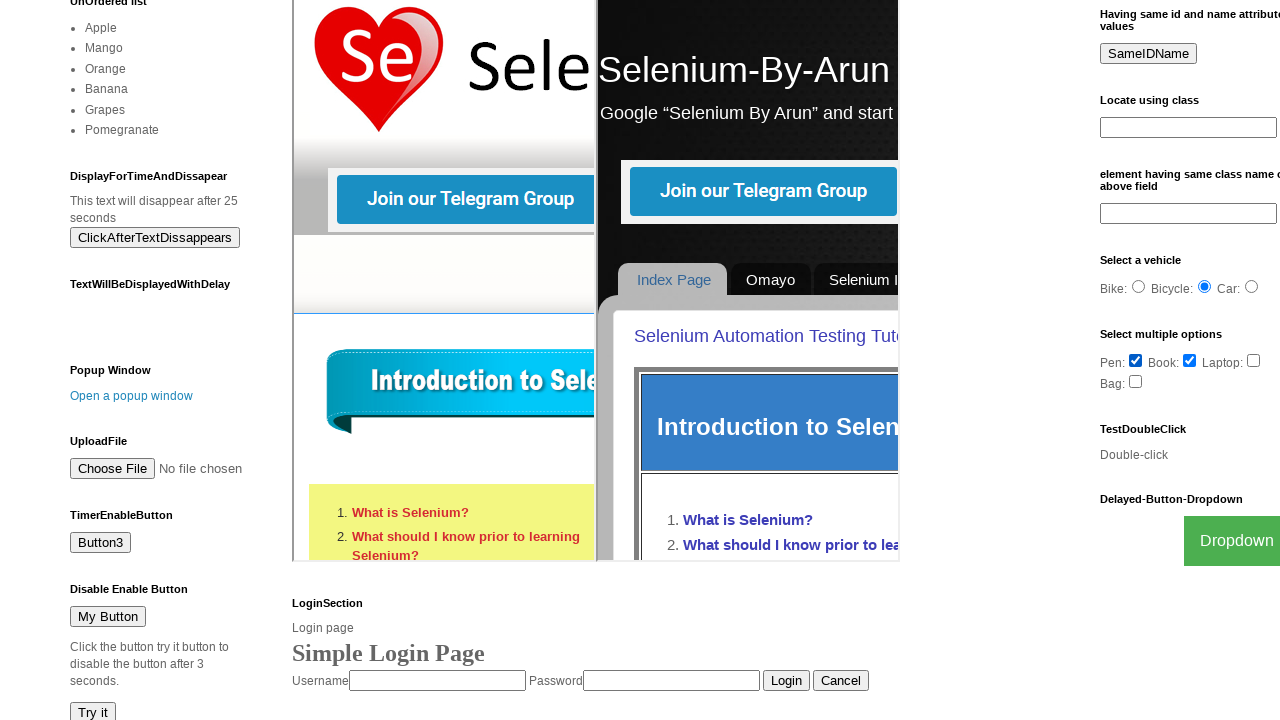

Clicked checkbox 2 of 3 at (1190, 360) on input[name='accessories'] >> nth=1
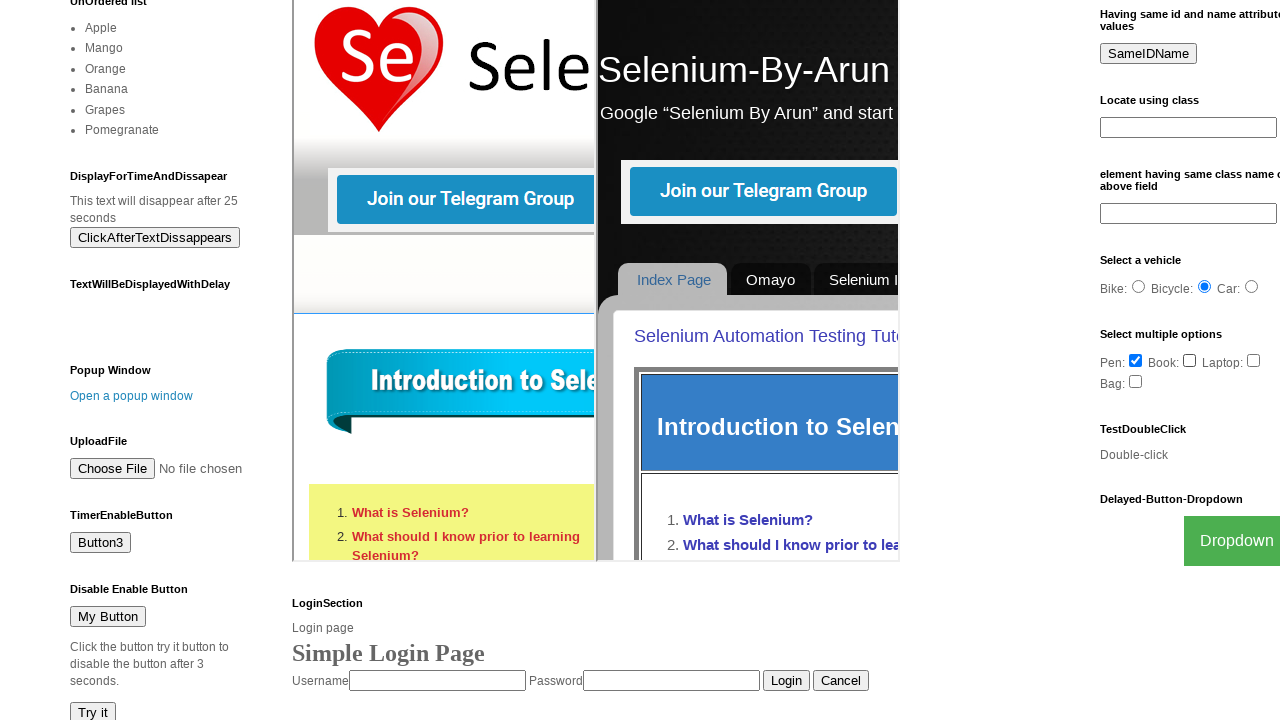

Clicked checkbox 3 of 3 at (1254, 360) on input[name='accessories'] >> nth=2
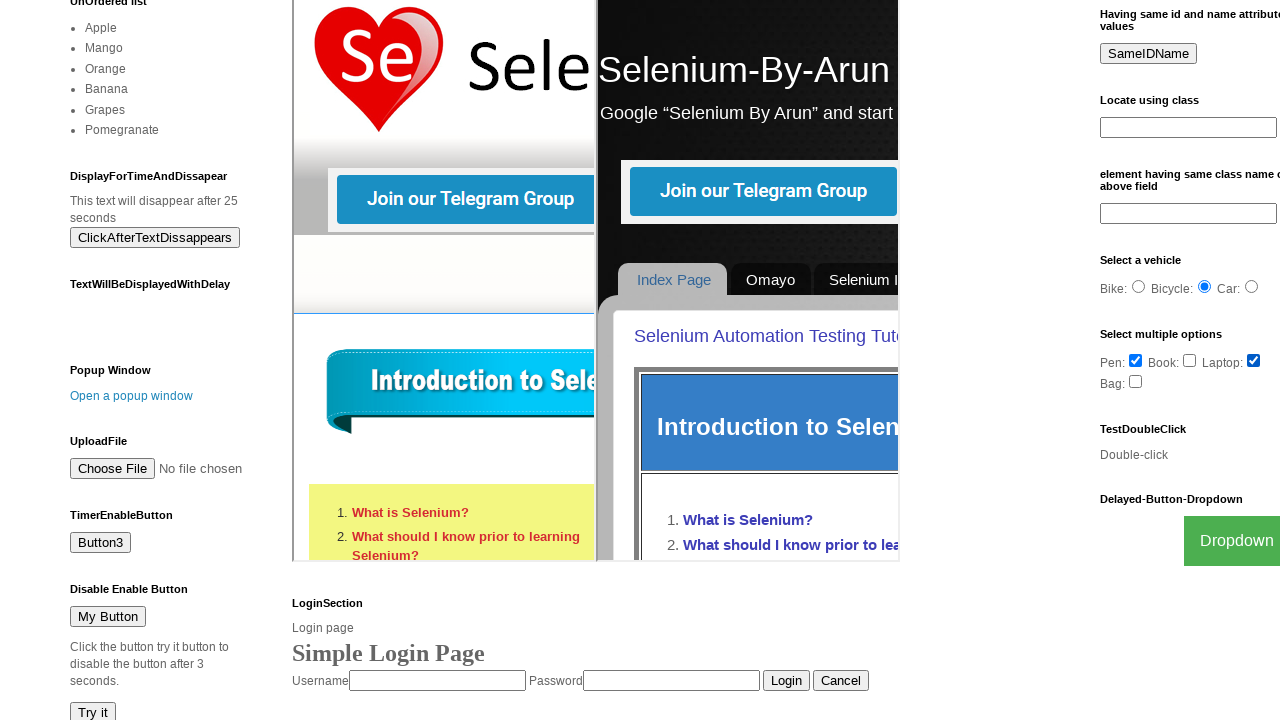

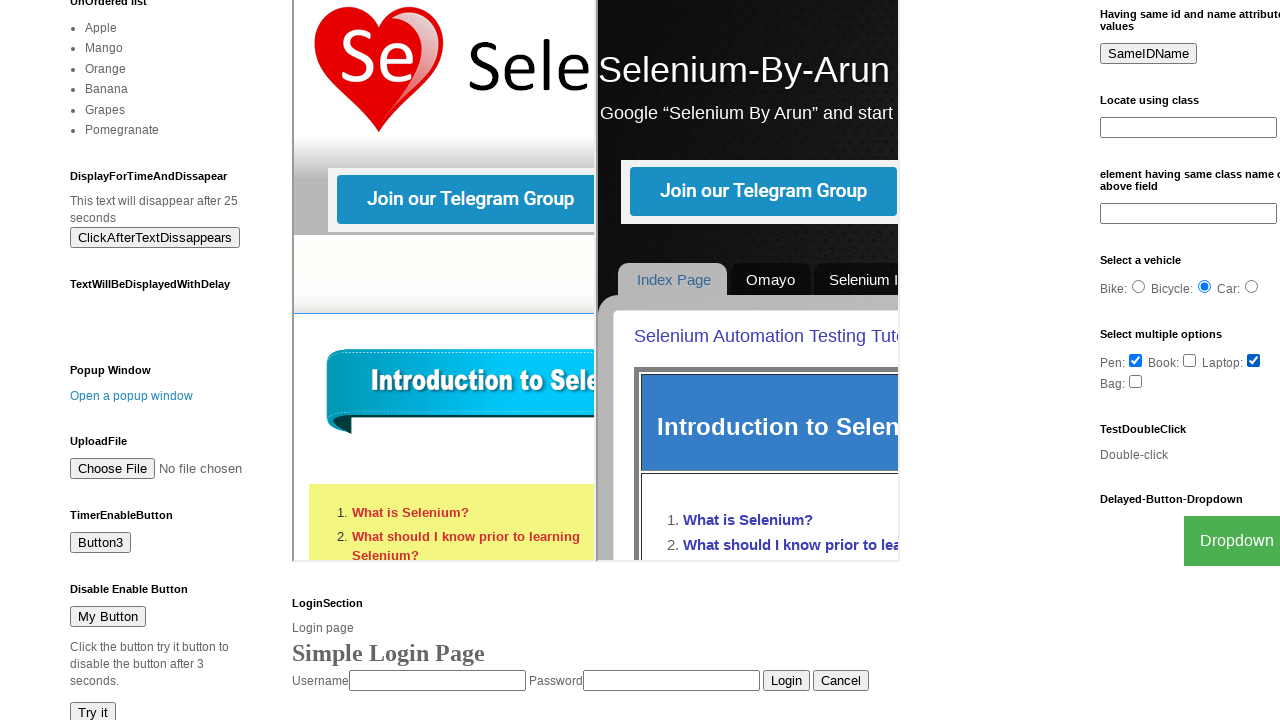